Tests navigation through the Shifting Content example on the-internet.herokuapp.com by clicking links to reach the Menu Element example page and verifying that list items are present.

Starting URL: https://the-internet.herokuapp.com/

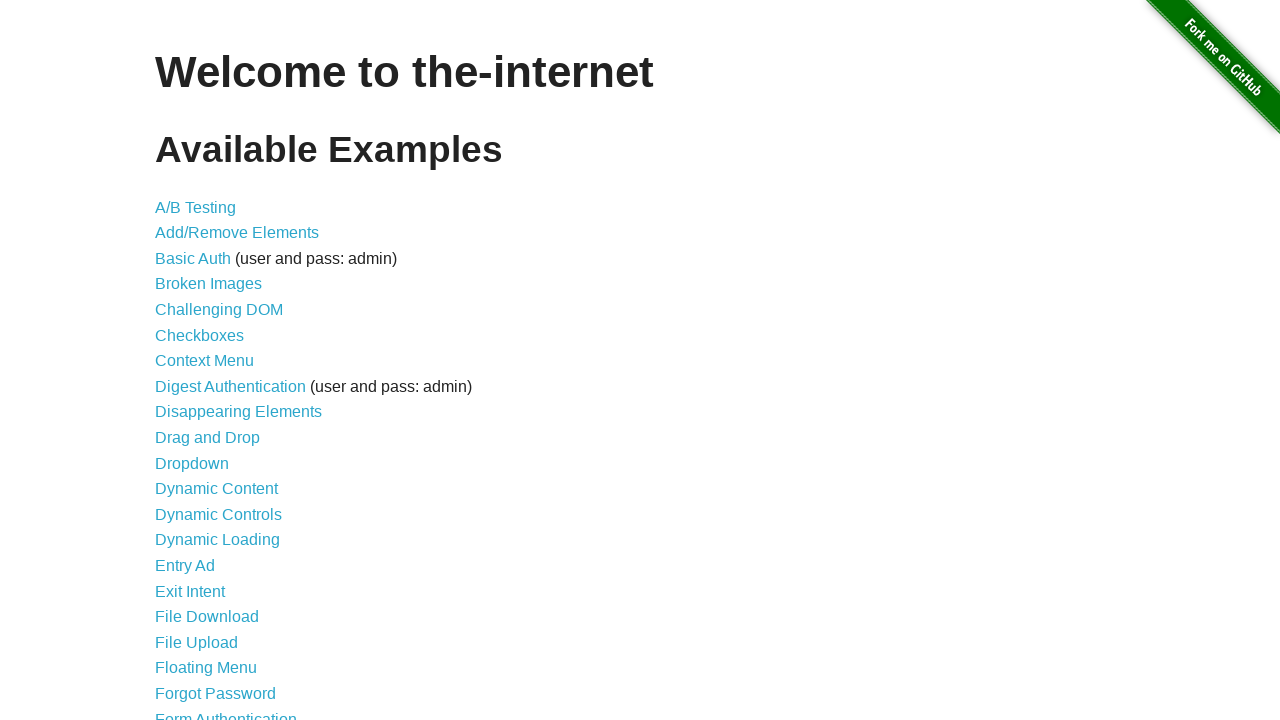

Clicked on 'Shifting Content' link at (212, 523) on a:text('Shifting Content')
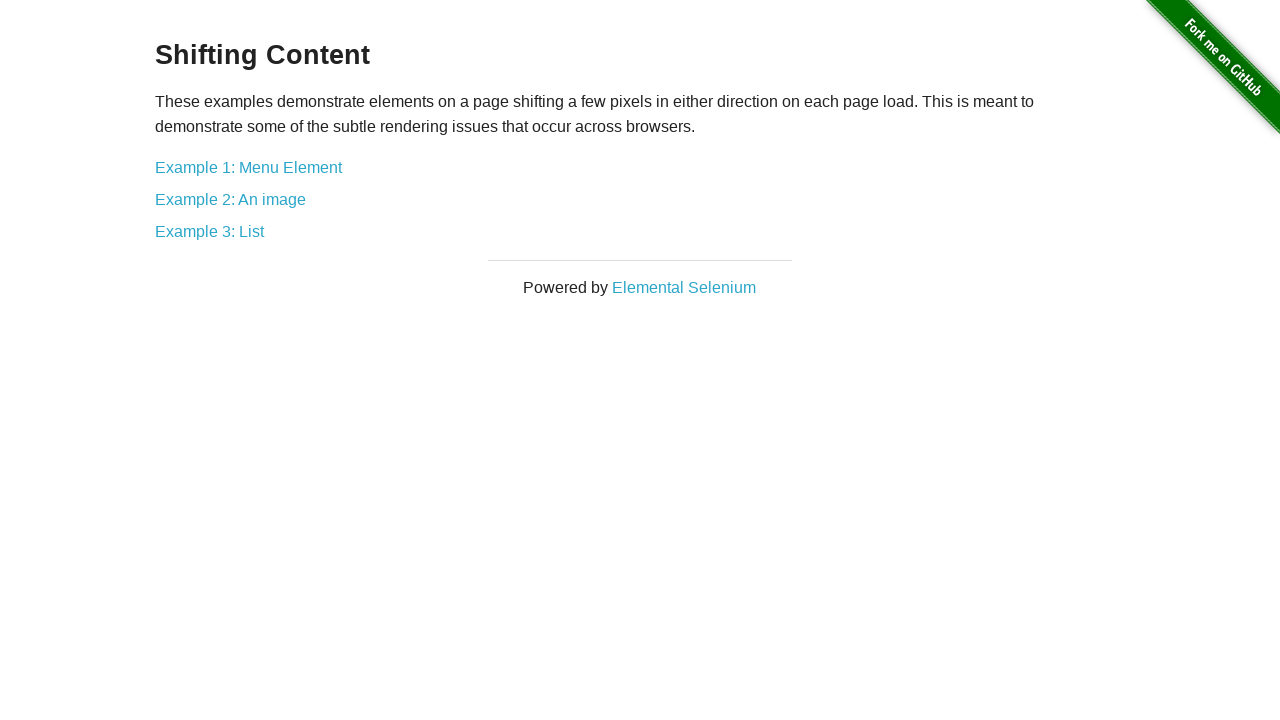

Clicked on 'Example 1: Menu Element' link at (248, 167) on a:text('Example 1: Menu Element')
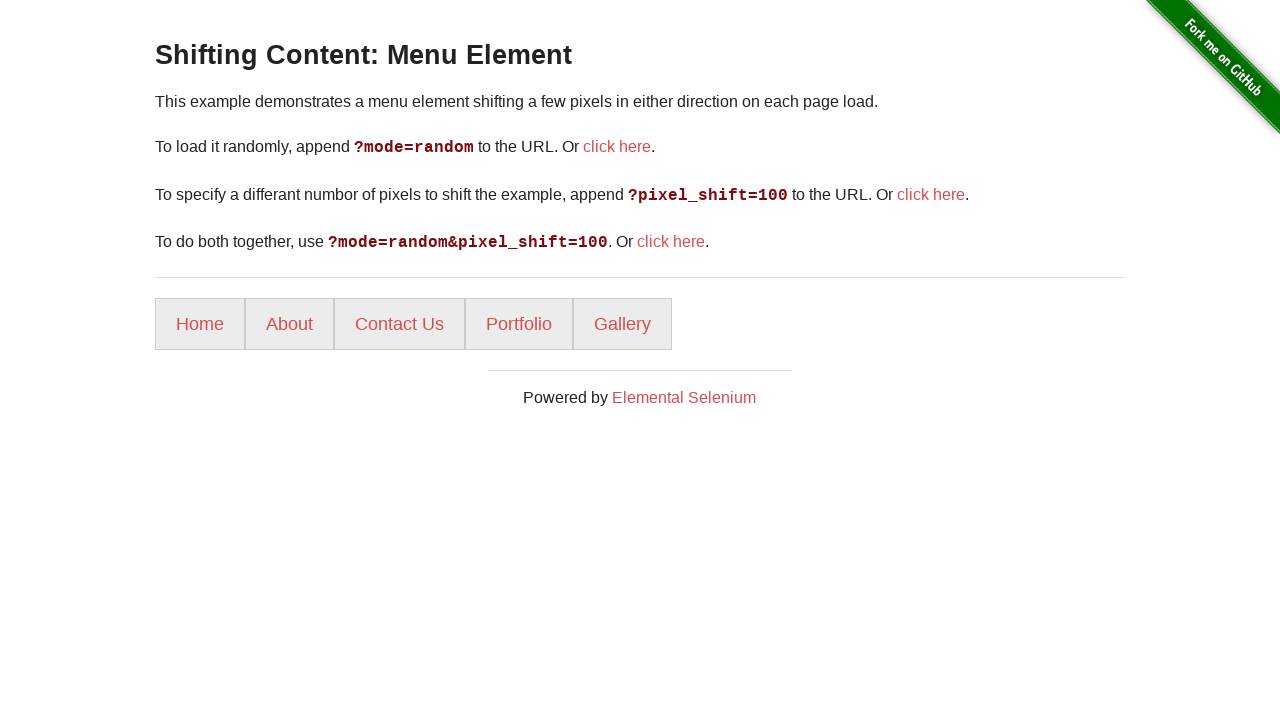

Verified that list items are present on Menu Element page
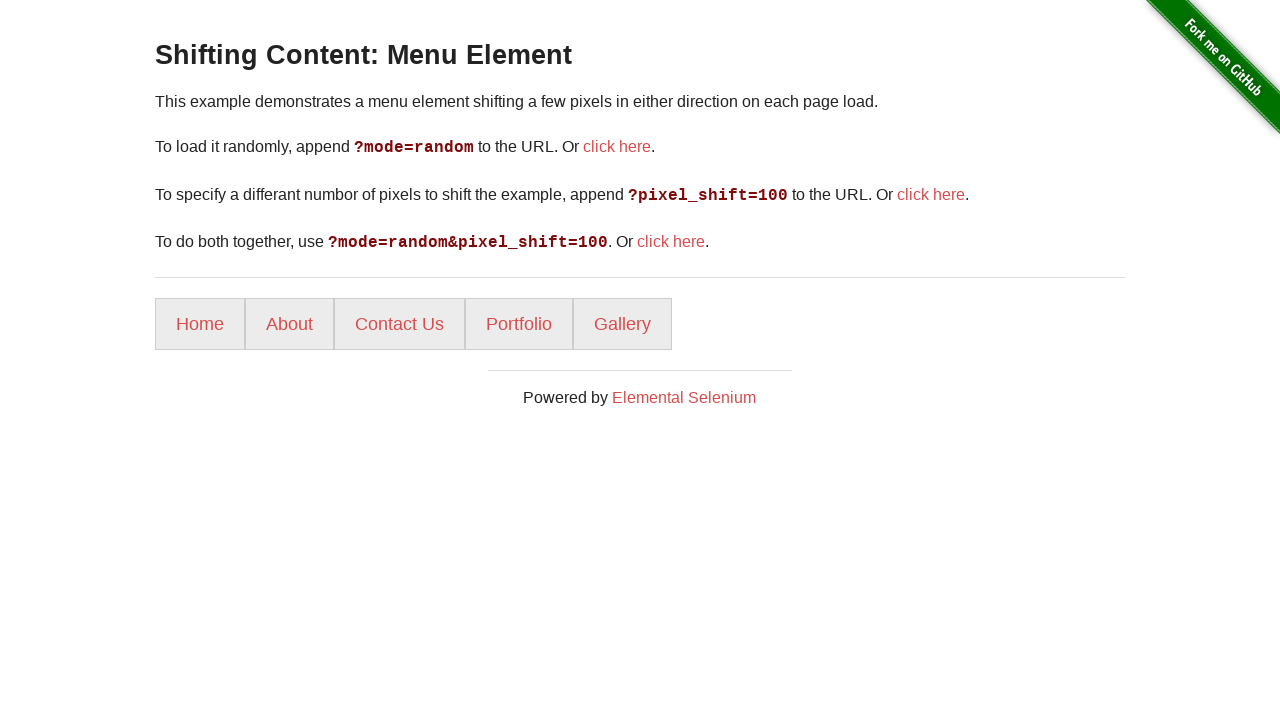

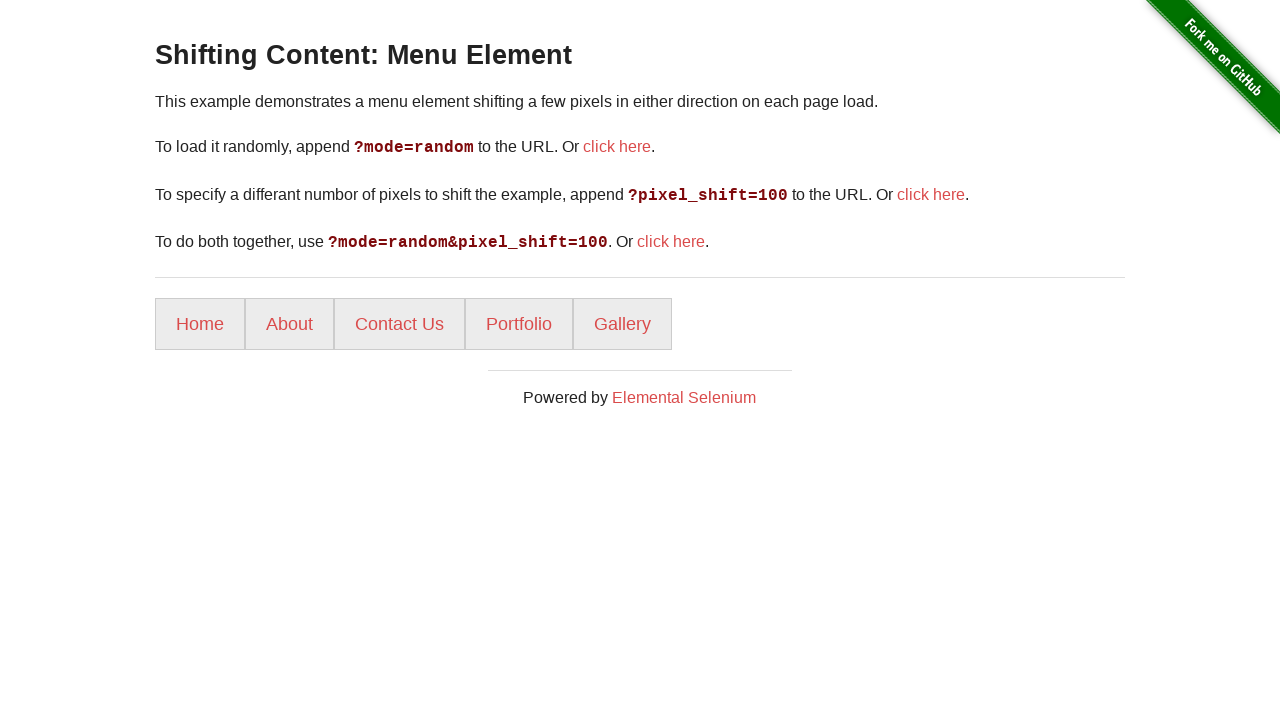